Tests multiple window handling by opening a new window and switching to it

Starting URL: https://the-internet.herokuapp.com/

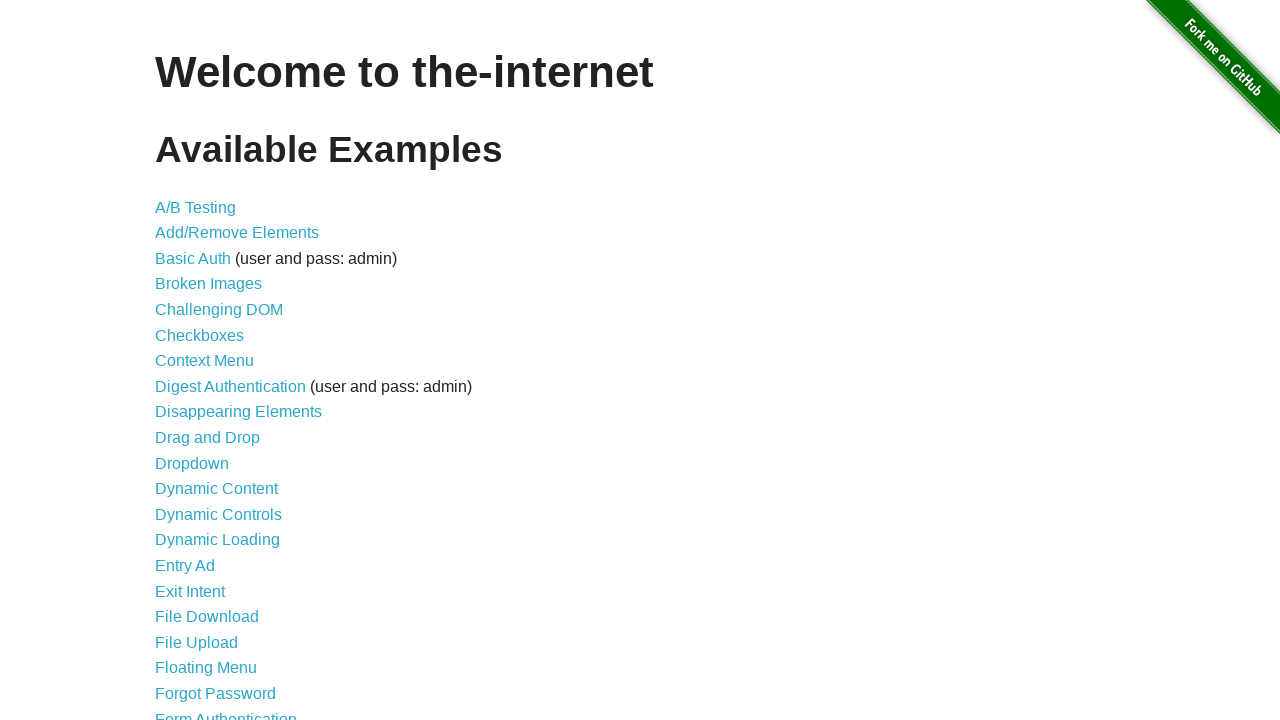

Clicked on Multiple Windows link at (218, 369) on a[href='/windows']
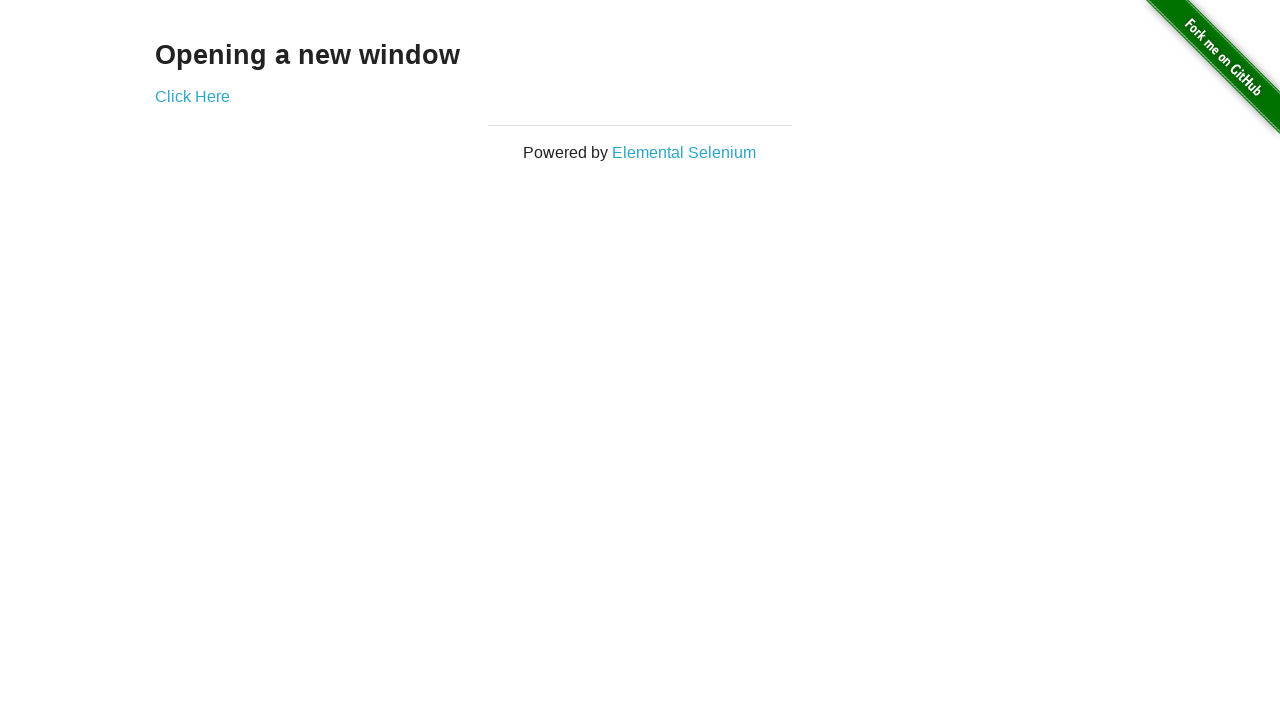

Multiple Windows page loaded and new window link appeared
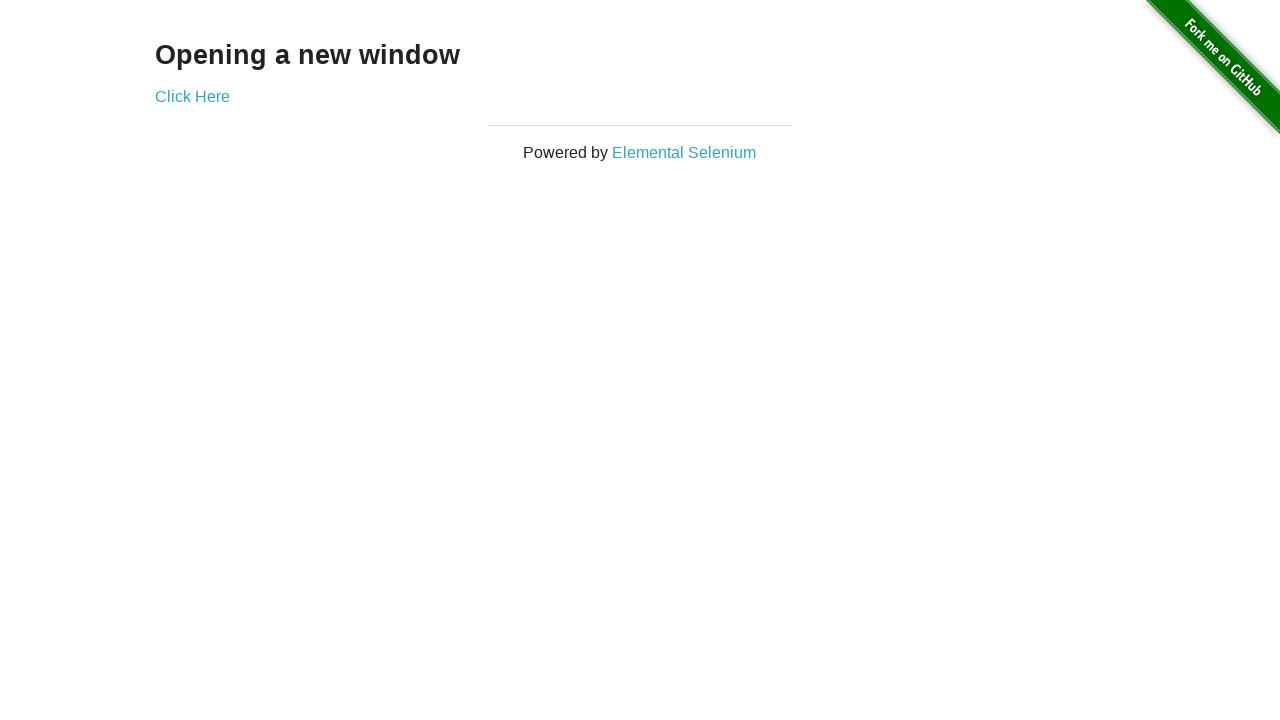

Clicked link to open new window at (192, 96) on a[href='/windows/new']
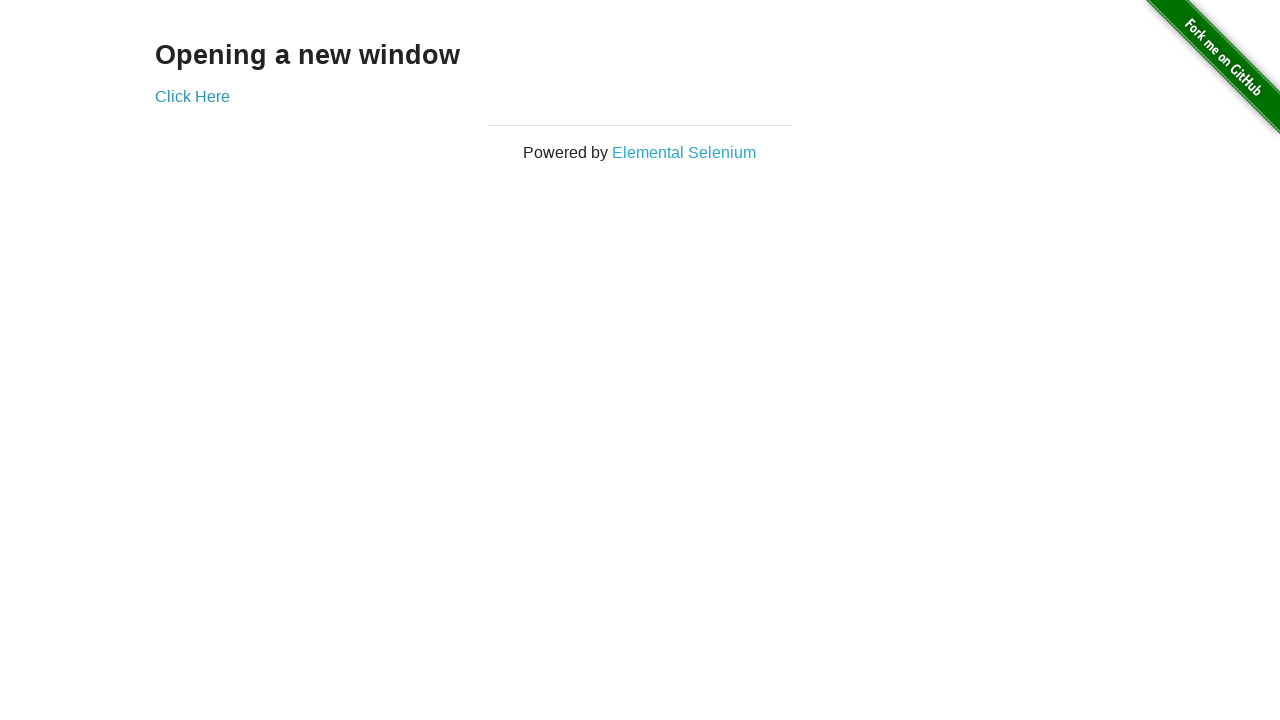

New window opened and captured
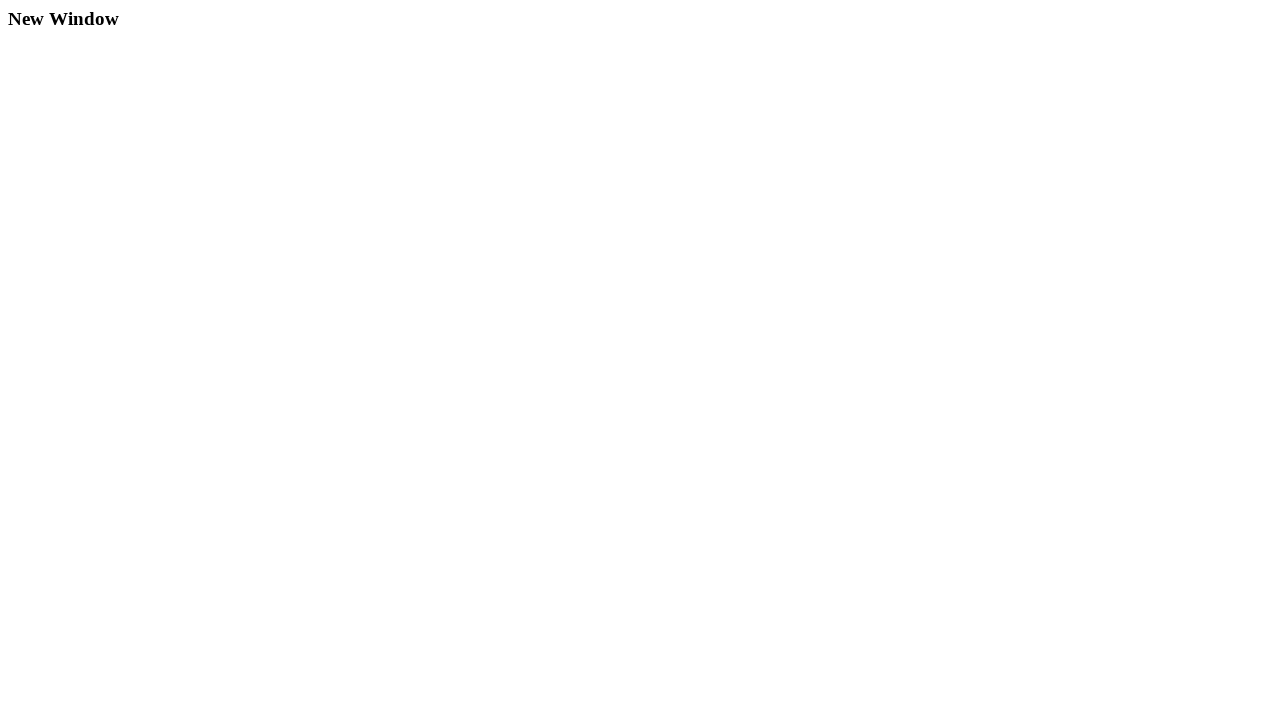

New window page fully loaded
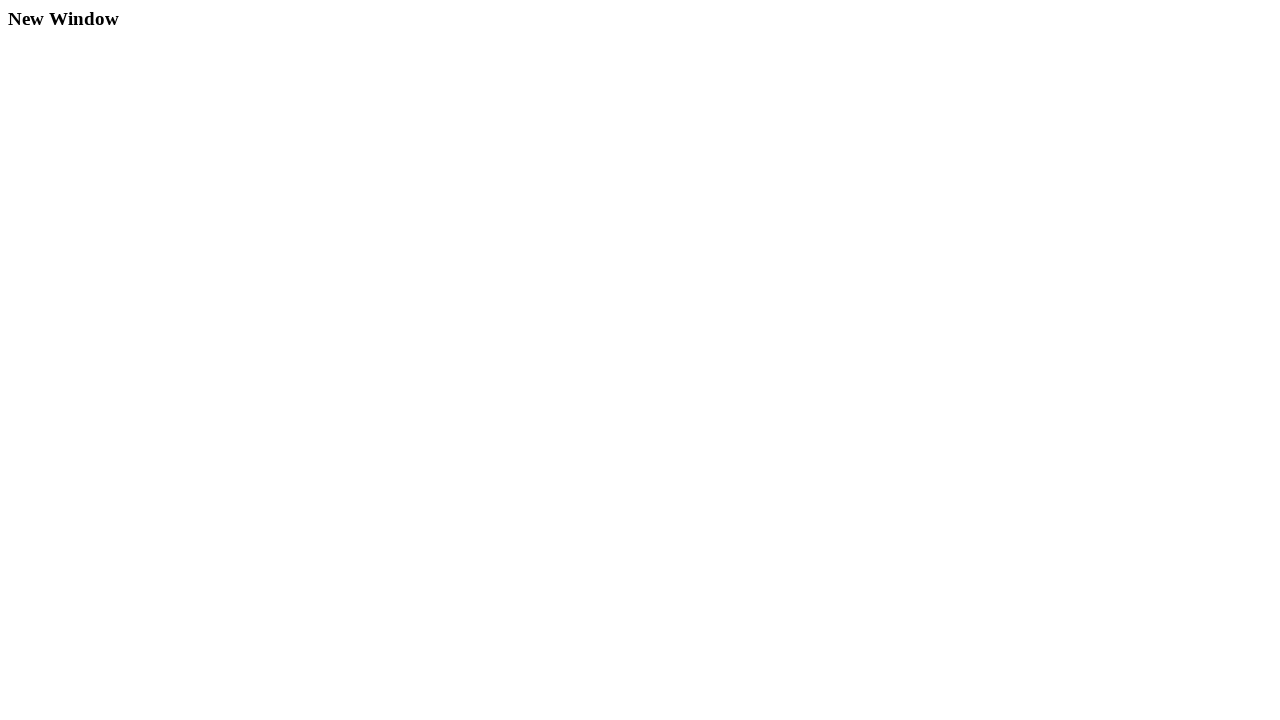

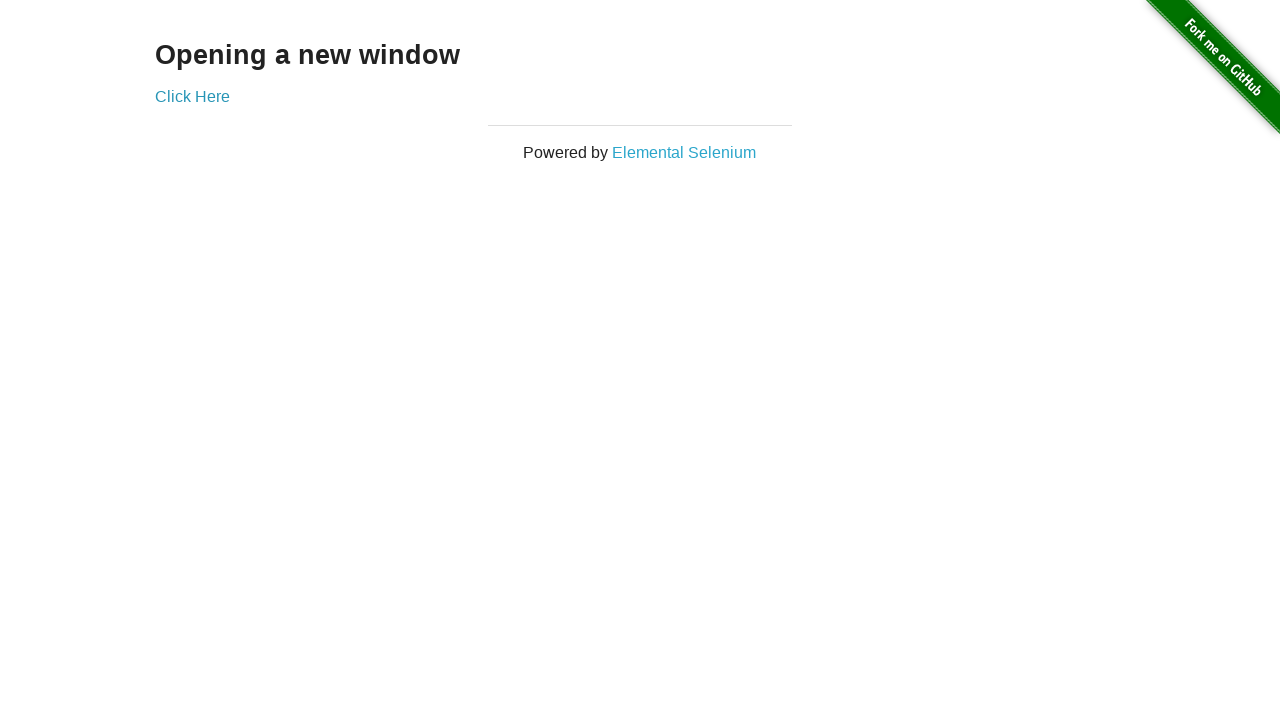